Tests that edits are saved when the edit field loses focus (blur event).

Starting URL: https://demo.playwright.dev/todomvc

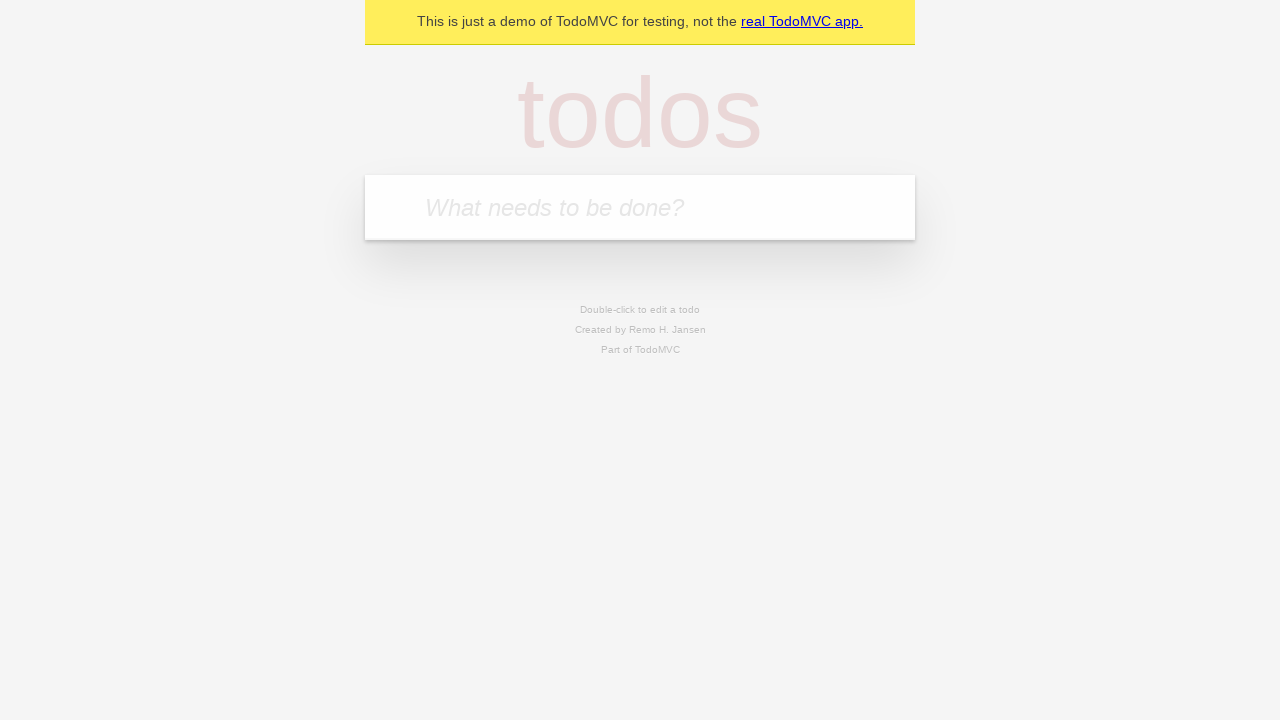

Filled input field with 'buy some cheese' on internal:attr=[placeholder="What needs to be done?"i]
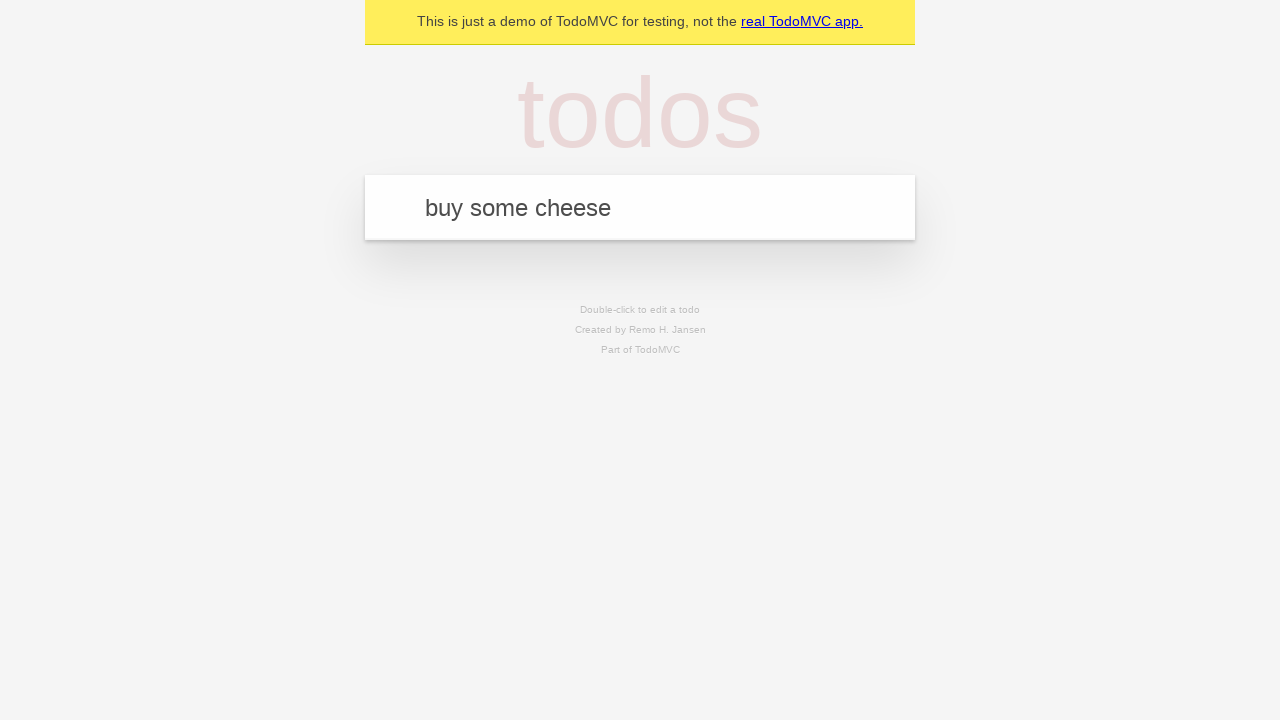

Pressed Enter to create first todo on internal:attr=[placeholder="What needs to be done?"i]
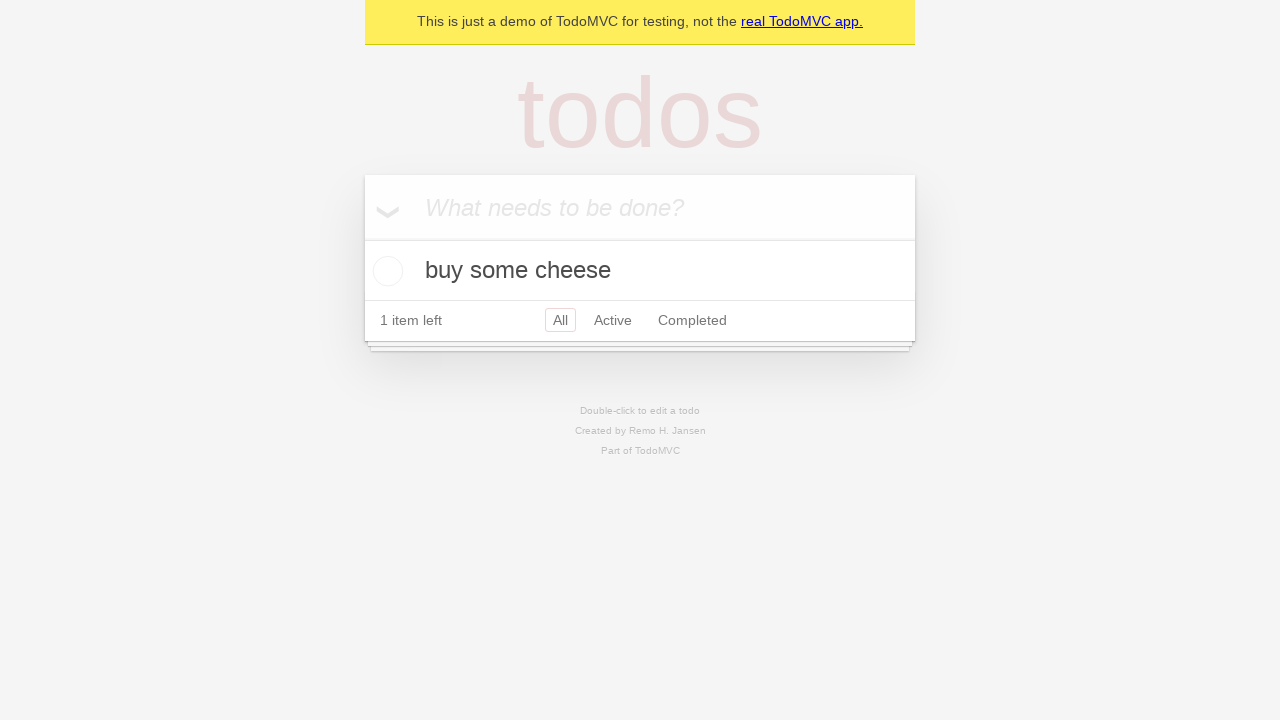

Filled input field with 'feed the cat' on internal:attr=[placeholder="What needs to be done?"i]
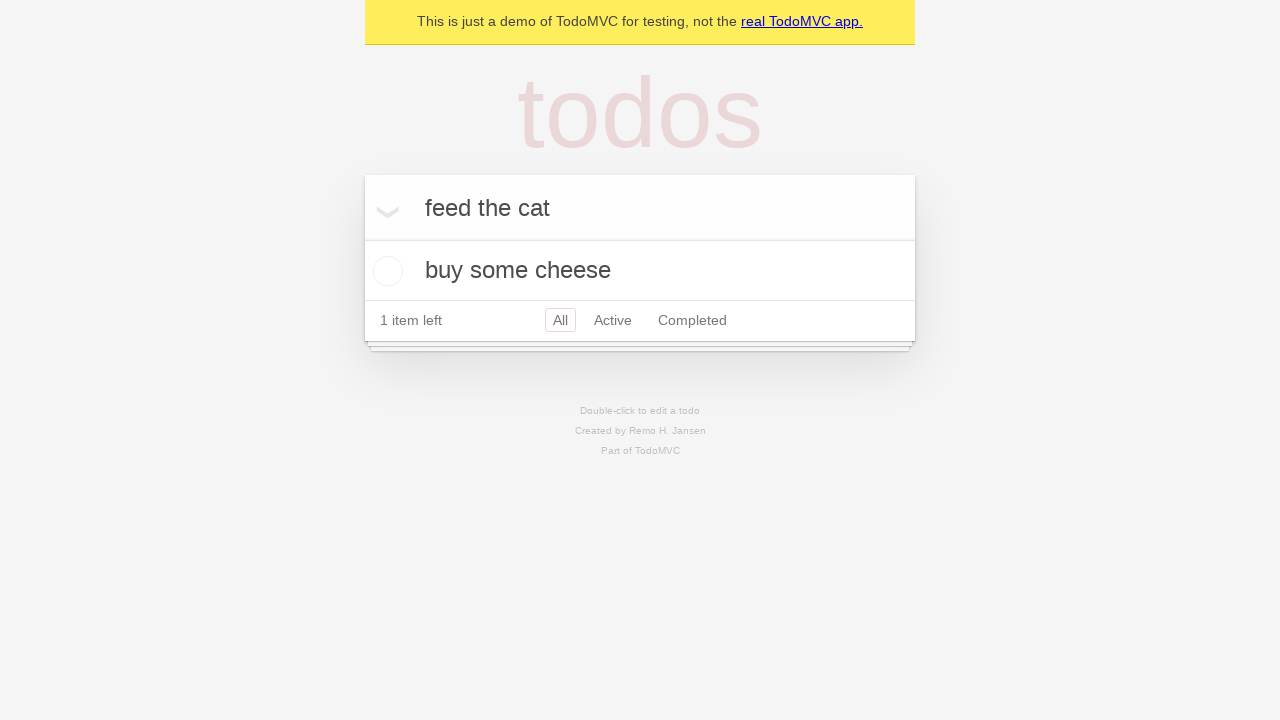

Pressed Enter to create second todo on internal:attr=[placeholder="What needs to be done?"i]
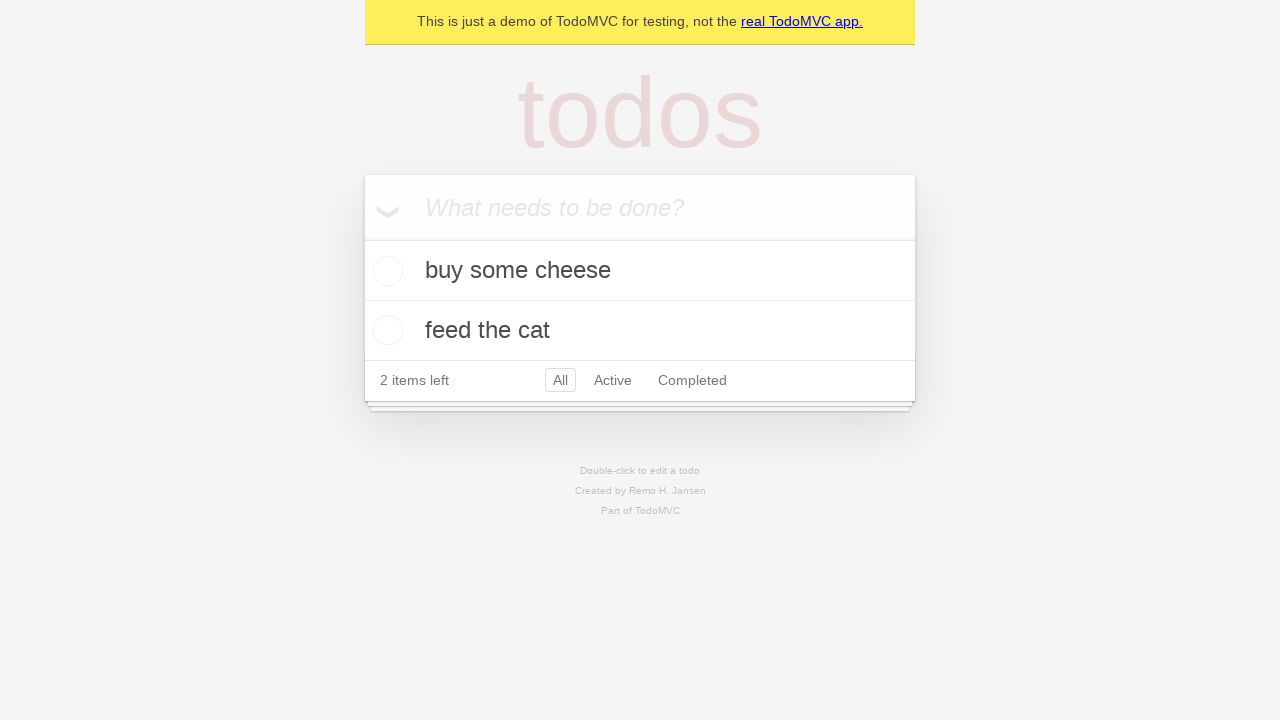

Filled input field with 'book a doctors appointment' on internal:attr=[placeholder="What needs to be done?"i]
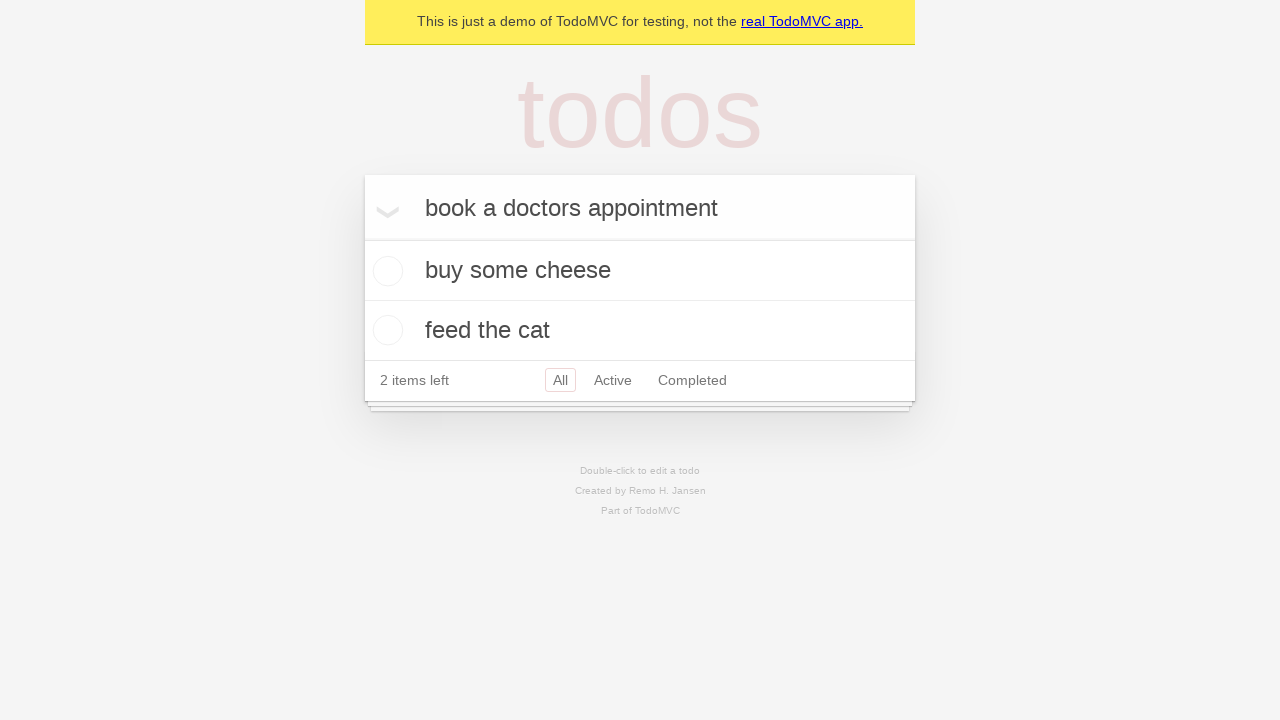

Pressed Enter to create third todo on internal:attr=[placeholder="What needs to be done?"i]
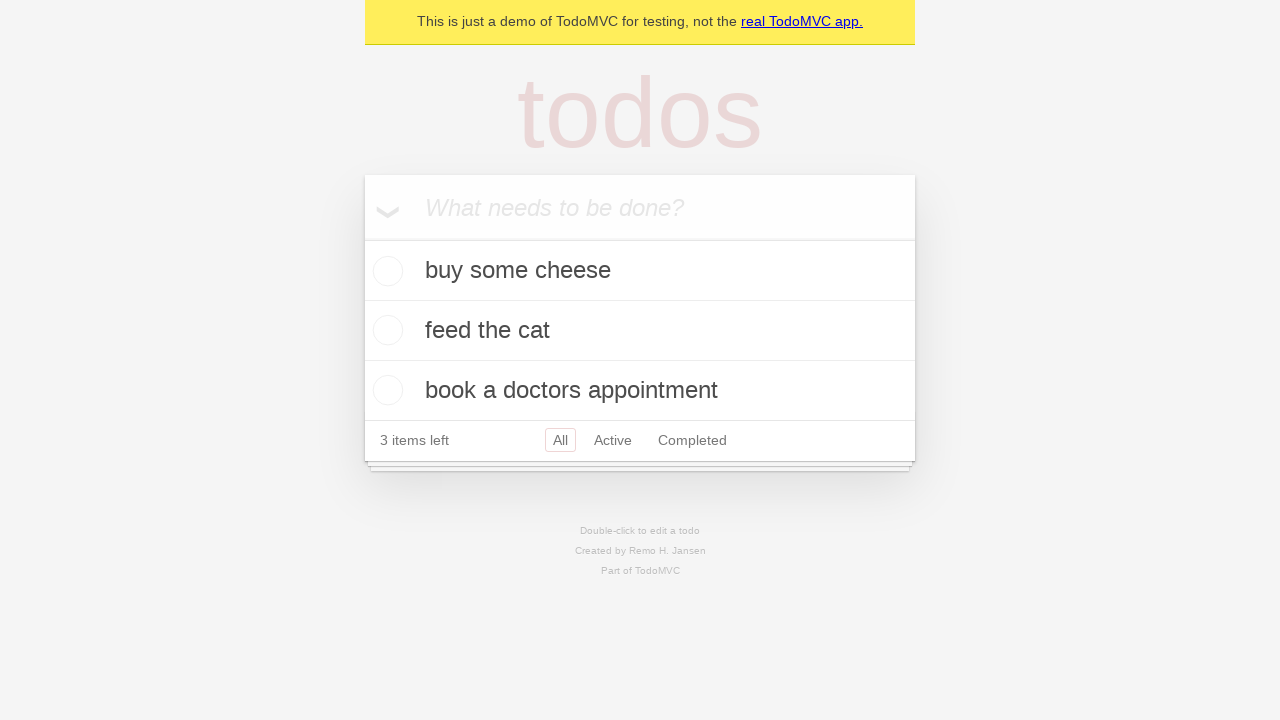

Double-clicked second todo item to enter edit mode at (640, 331) on internal:testid=[data-testid="todo-item"s] >> nth=1
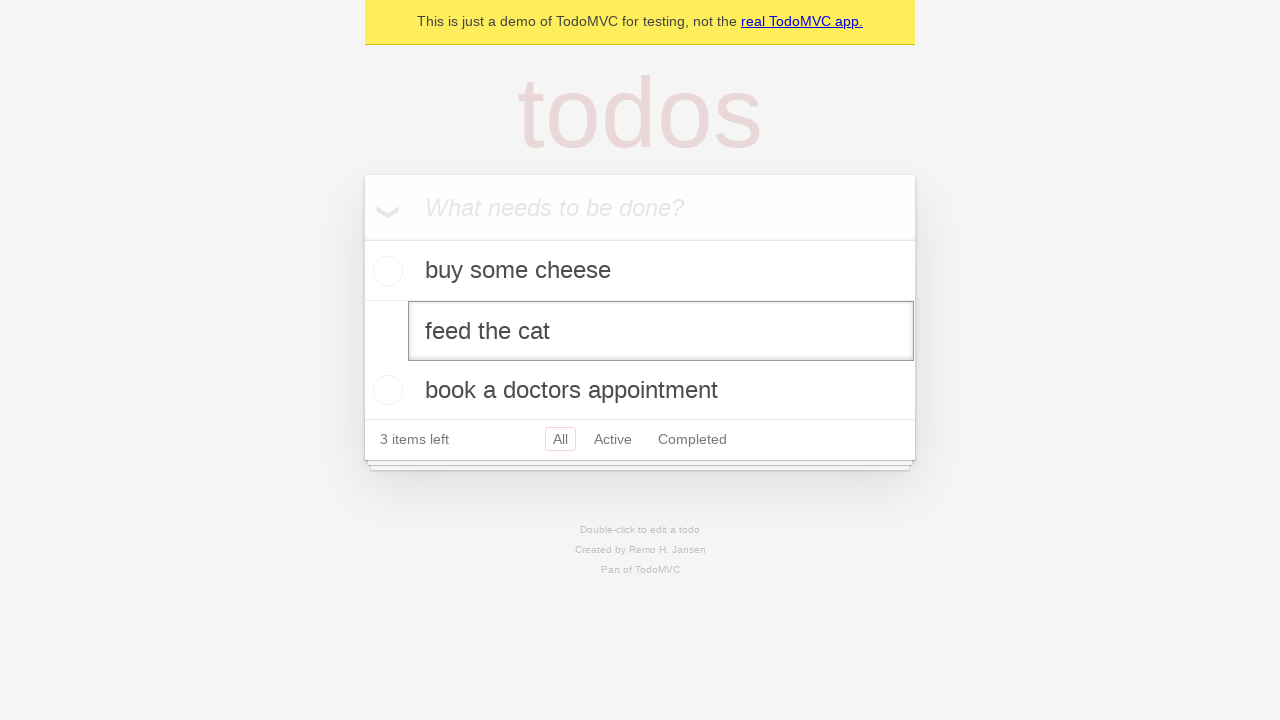

Filled edit field with 'buy some sausages' on internal:testid=[data-testid="todo-item"s] >> nth=1 >> internal:role=textbox[nam
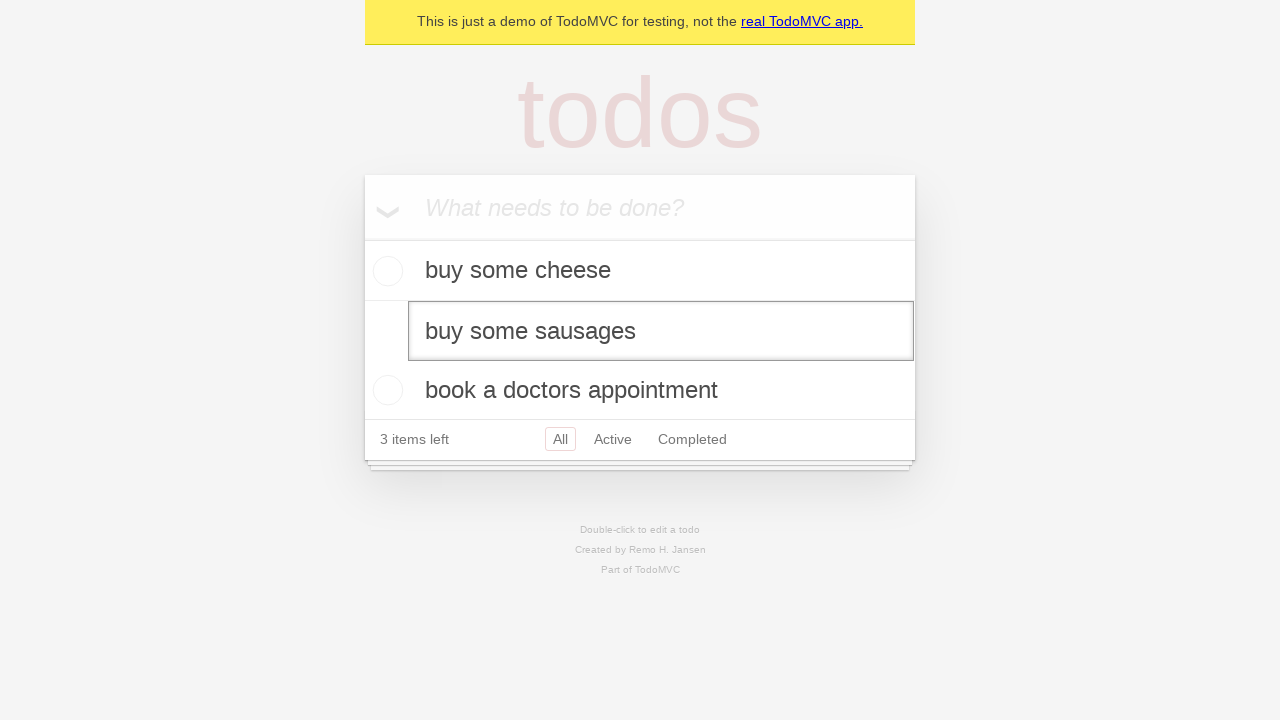

Dispatched blur event to save edited todo
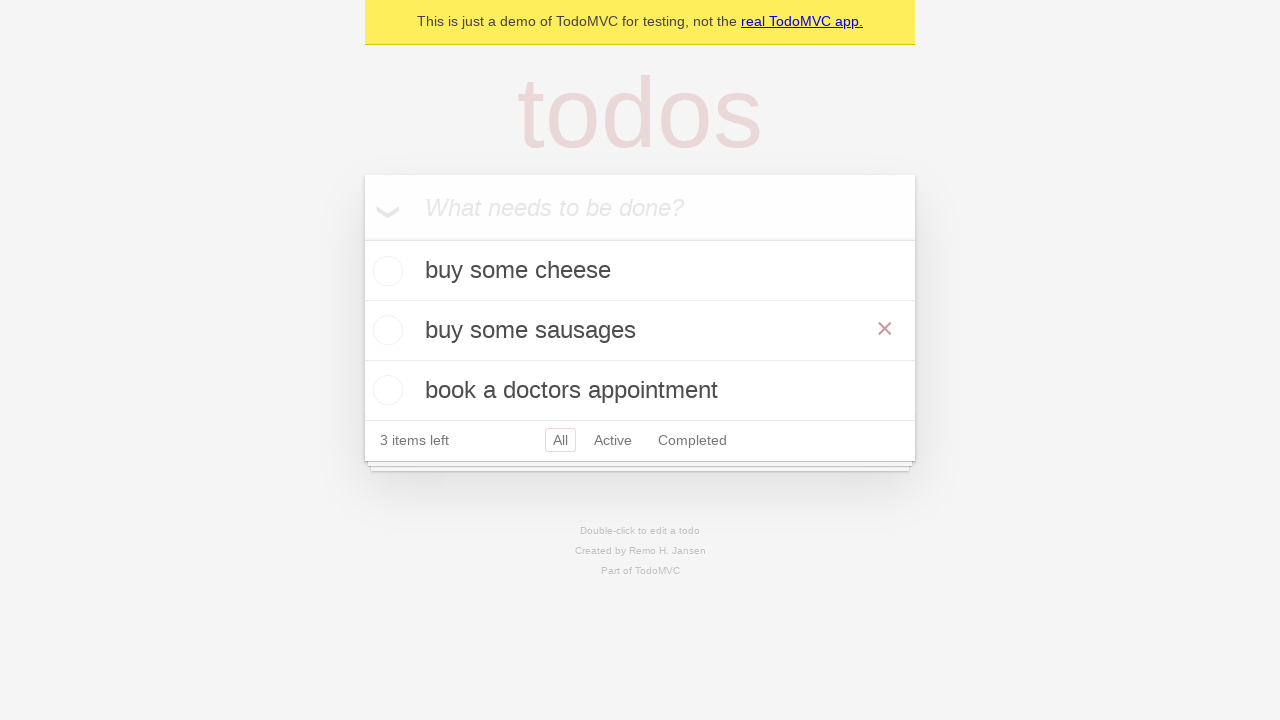

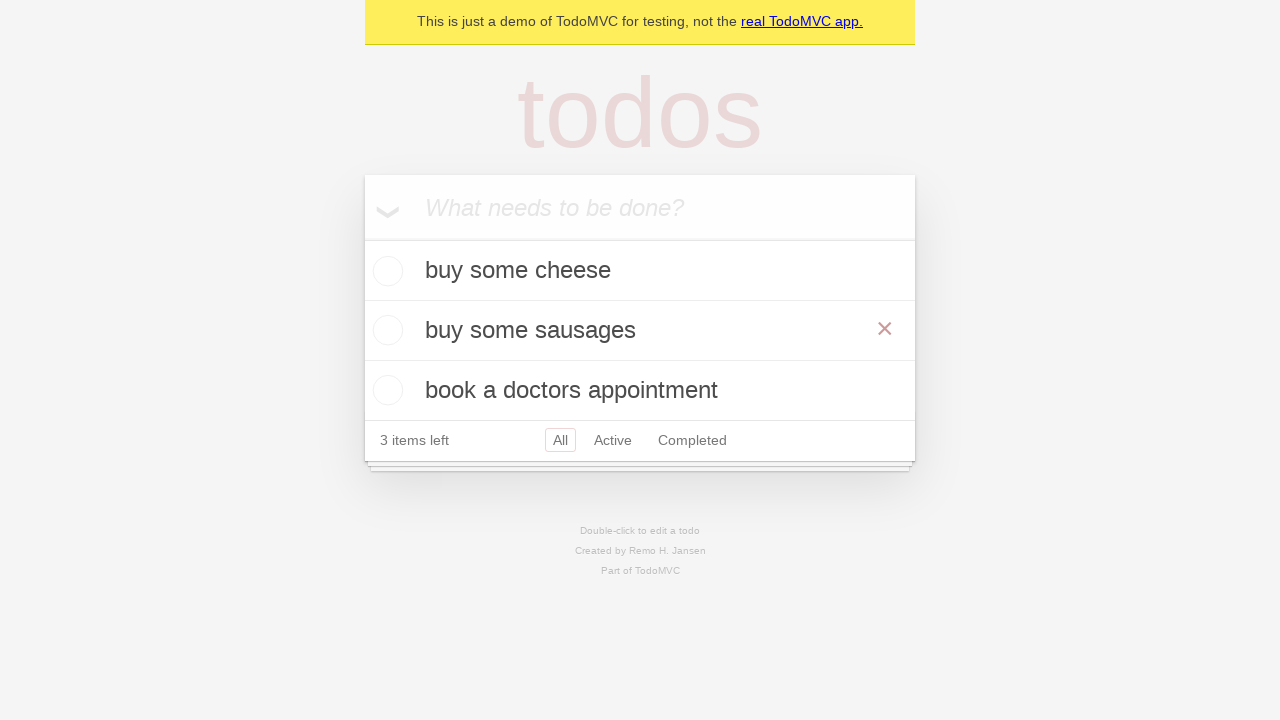